Tests a registration form by filling in required fields (first name, last name, email) and optional fields (phone, address) then submitting the form

Starting URL: http://suninjuly.github.io/registration1.html

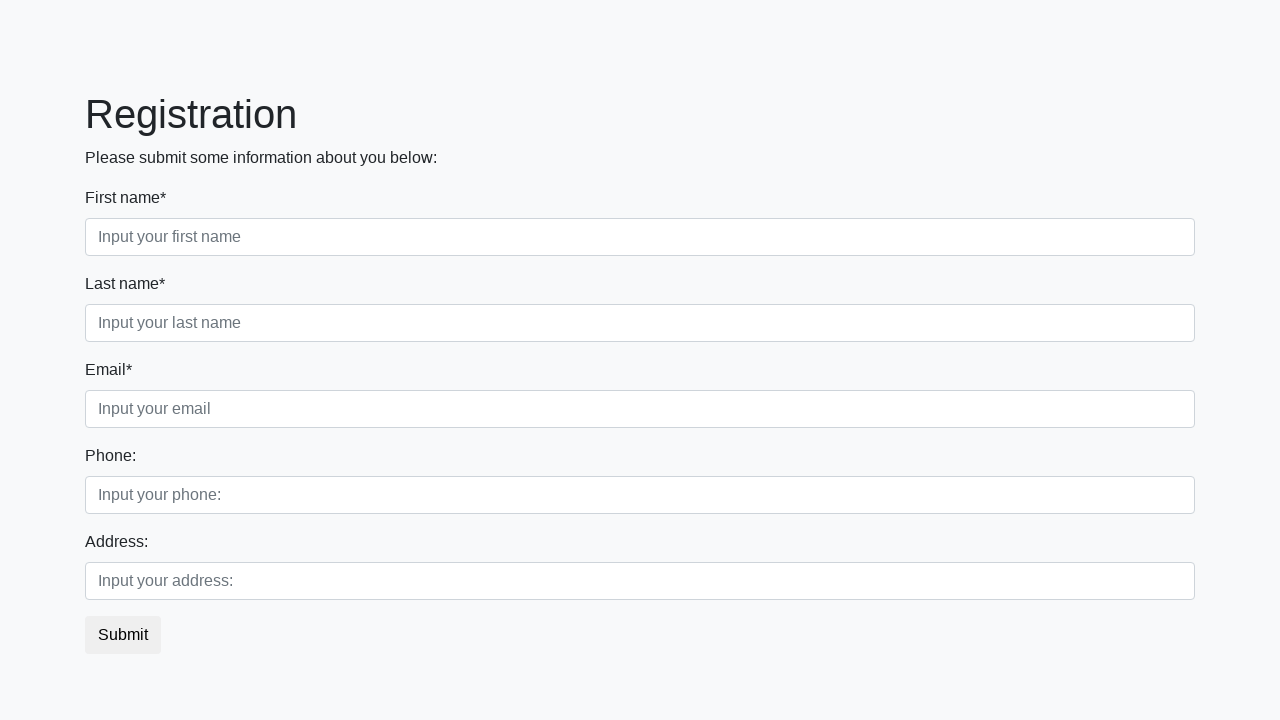

Filled first name field with 'Dimitrii' on .form-control.first[required]
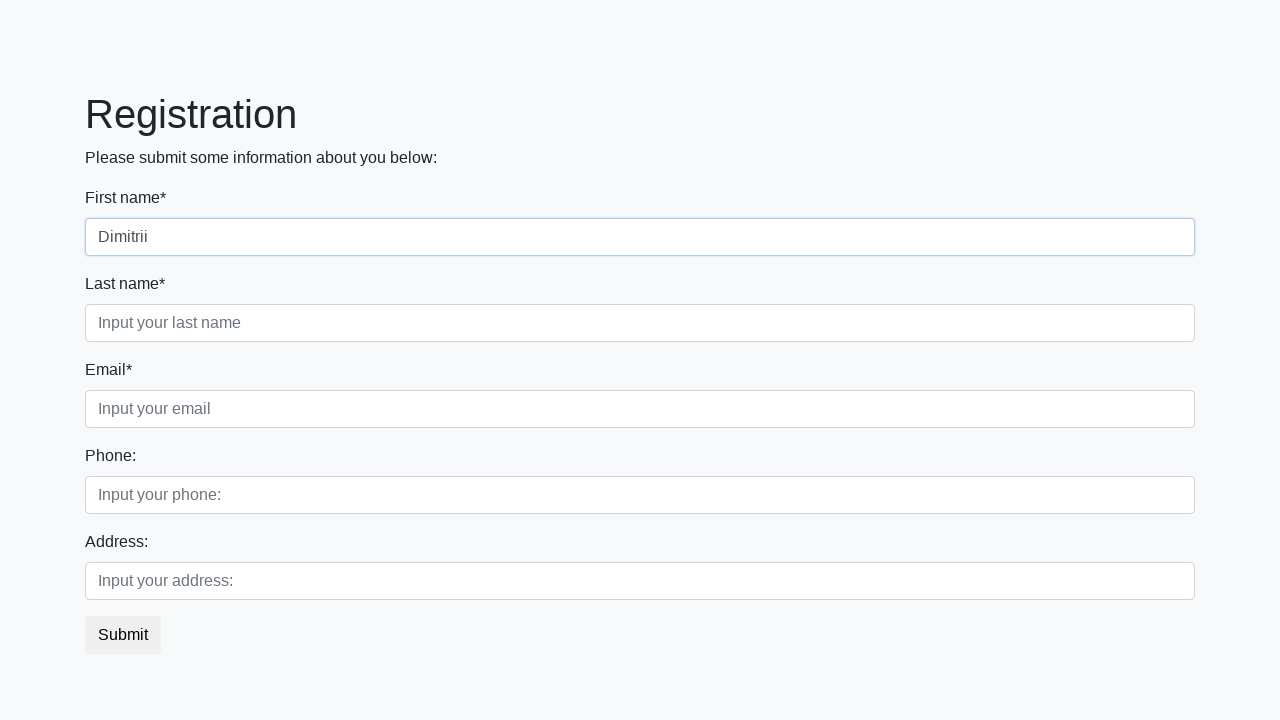

Filled last name field with 'Kanaev' on .form-control.second[required]
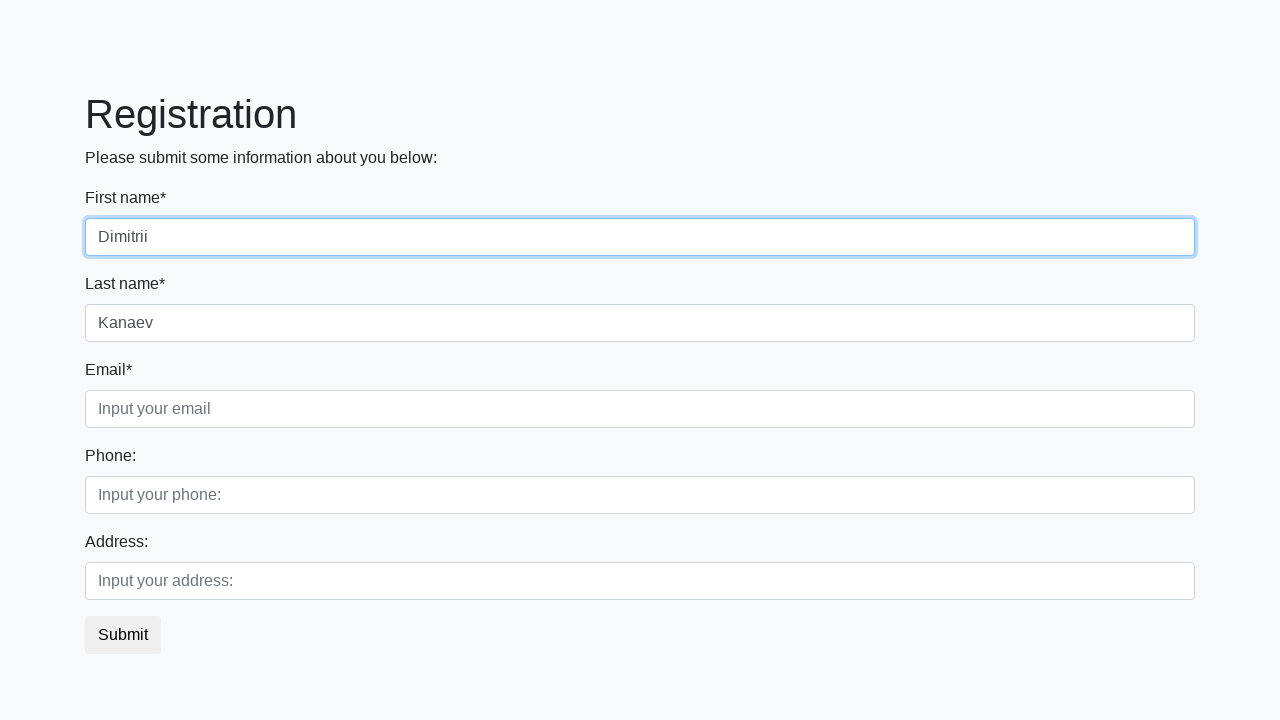

Filled email field with 'wwas@wwas.wwas' on .form-control.third[required]
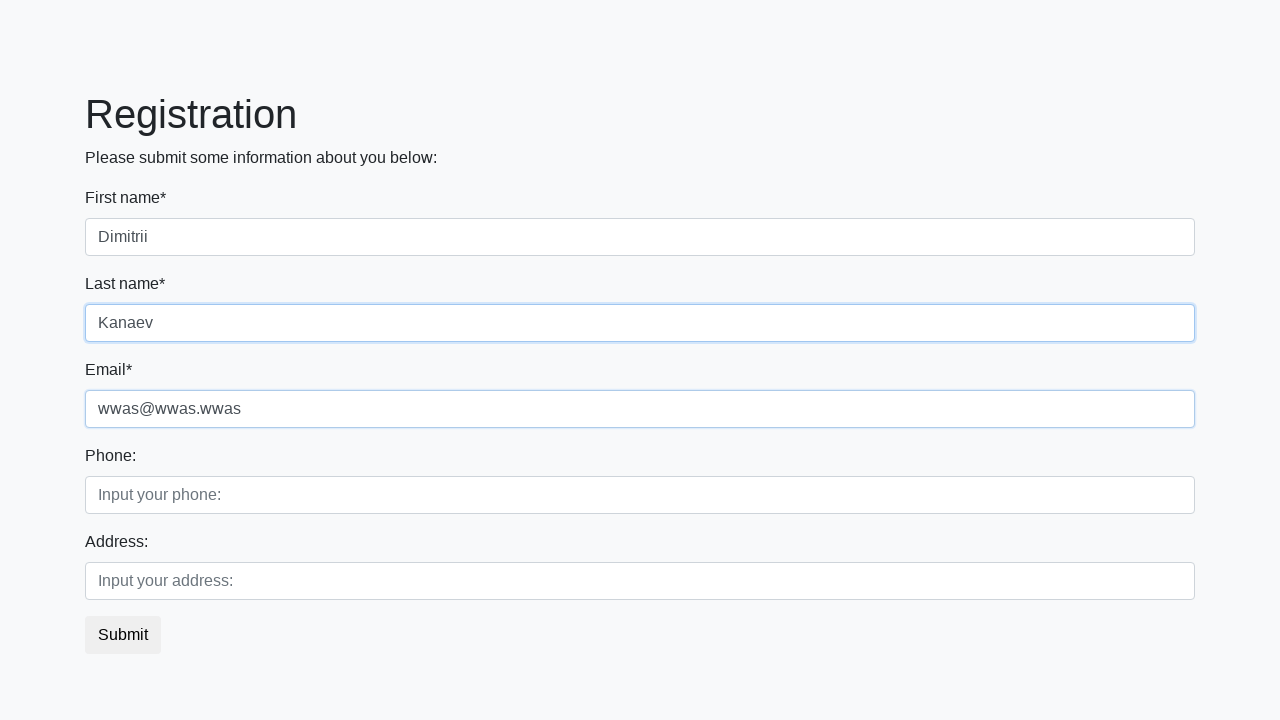

Filled phone number field with '+79909664456' on //div[2]/div[1]/input
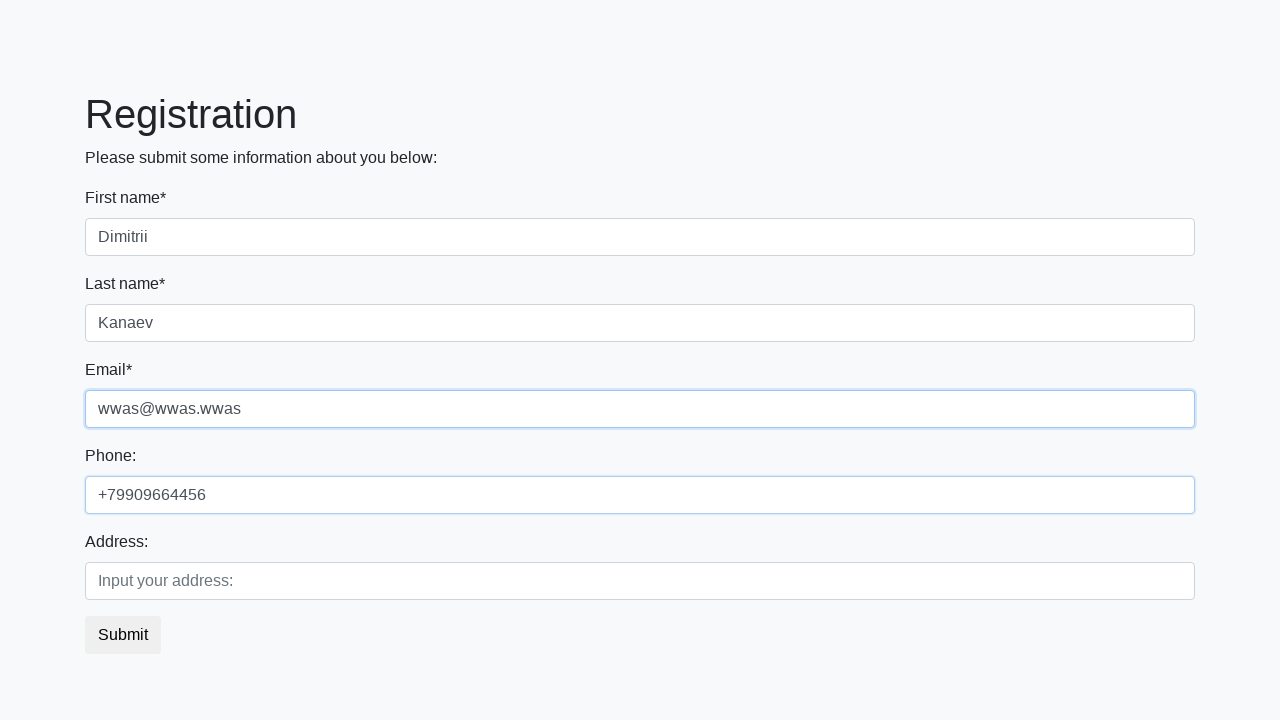

Filled address field with 'Saint-P' on //div[2]/div[2]/input
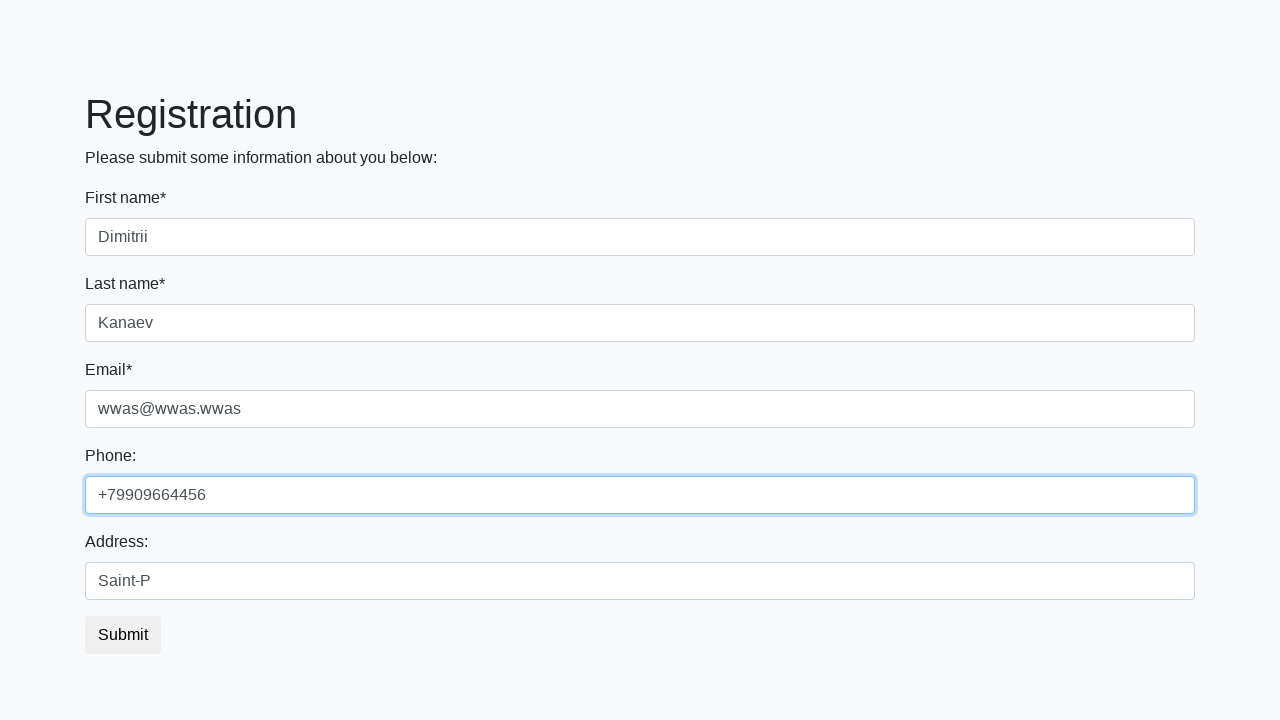

Clicked submit button to submit registration form at (123, 635) on button.btn
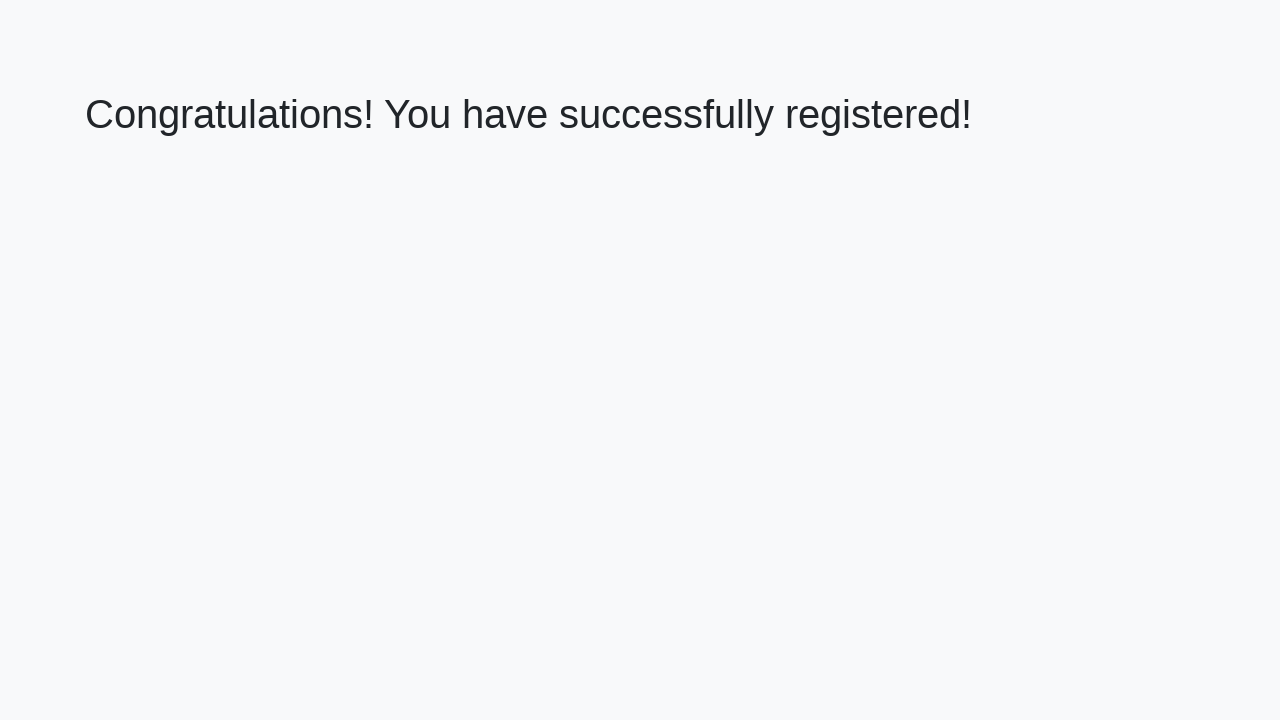

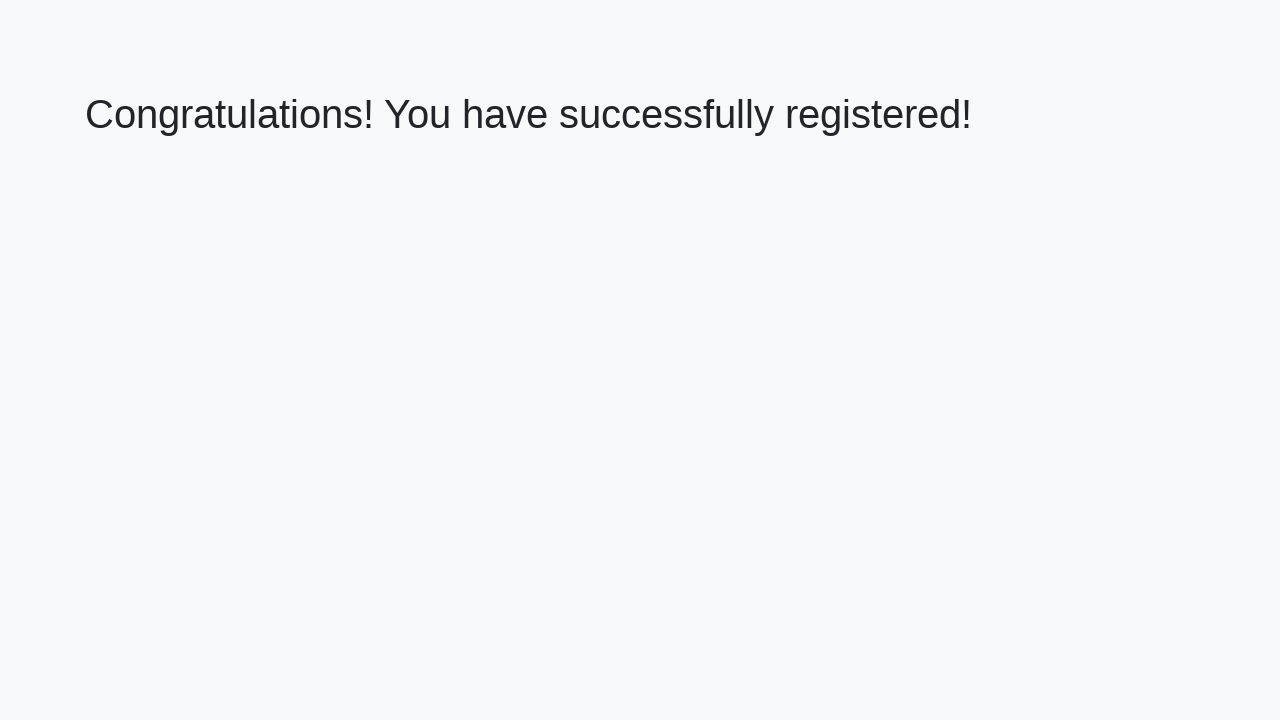